Navigates to the Sauce Demo homepage and pauses for inspection

Starting URL: https://www.saucedemo.com/v1/

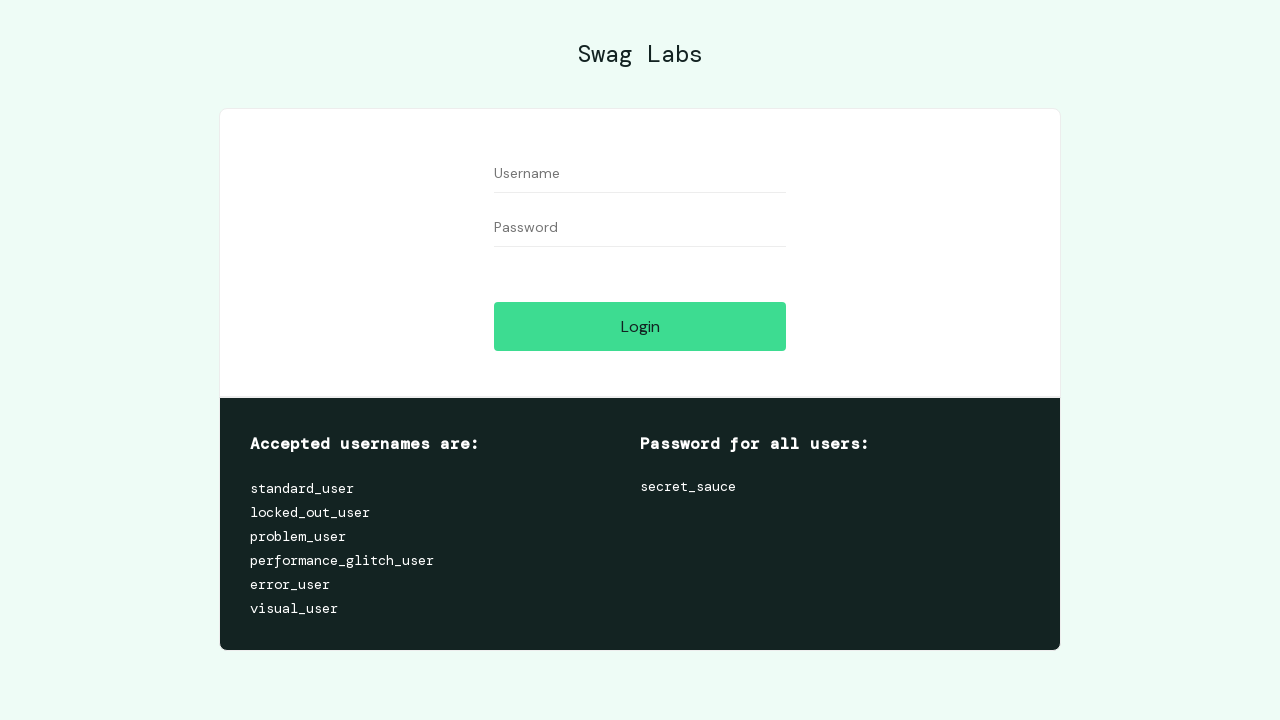

Navigated to Sauce Demo homepage
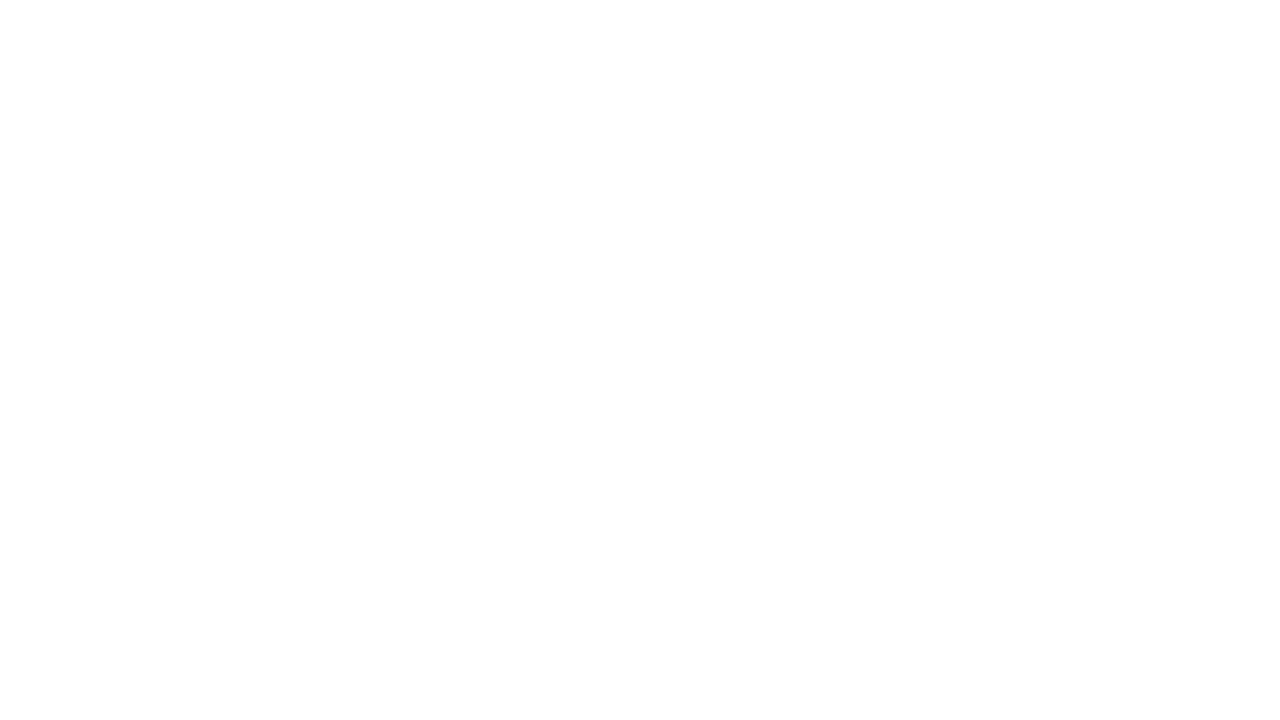

Paused for manual inspection
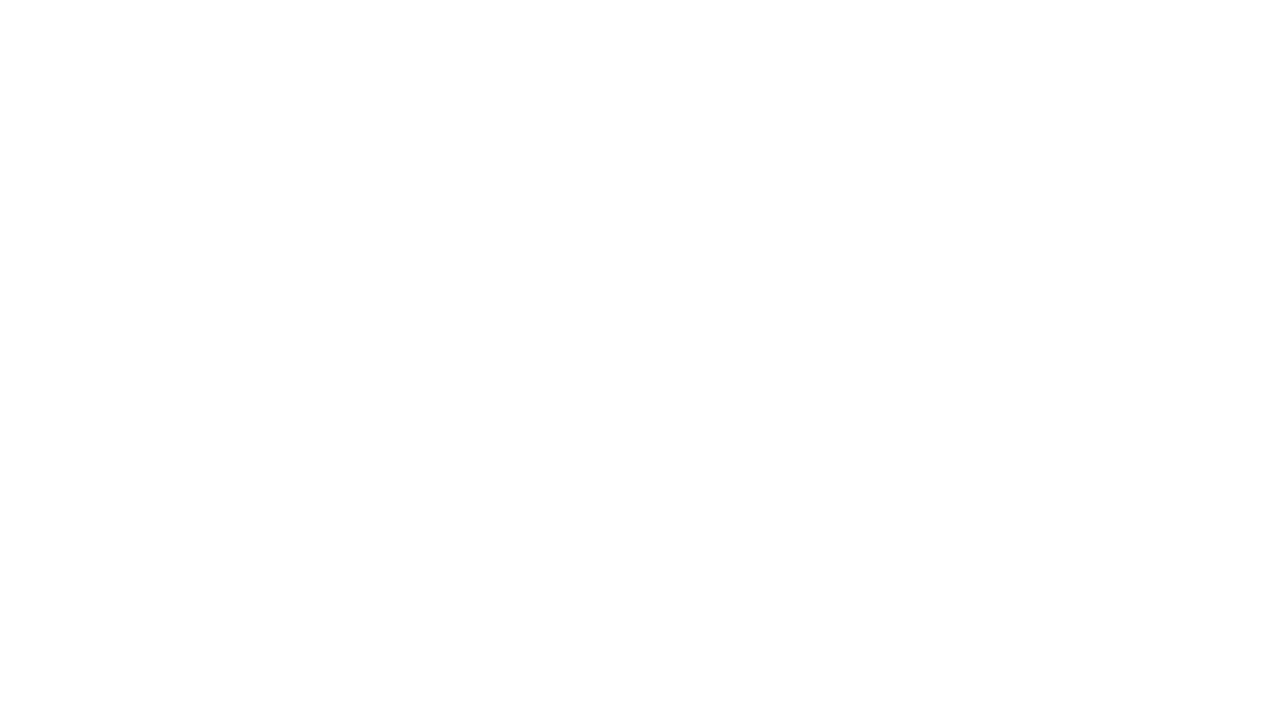

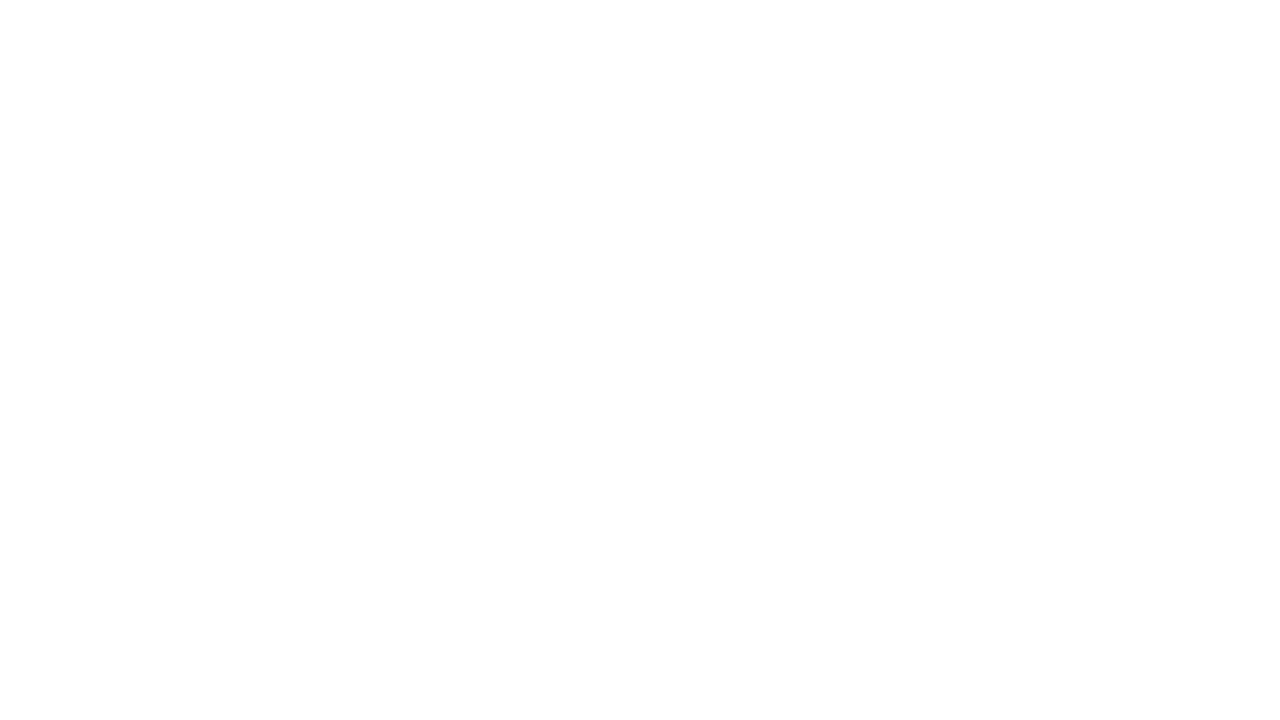